Navigates to the login page and waits for the Login button to be visible, verifying the page loads correctly

Starting URL: https://rahulshettyacademy.com/client

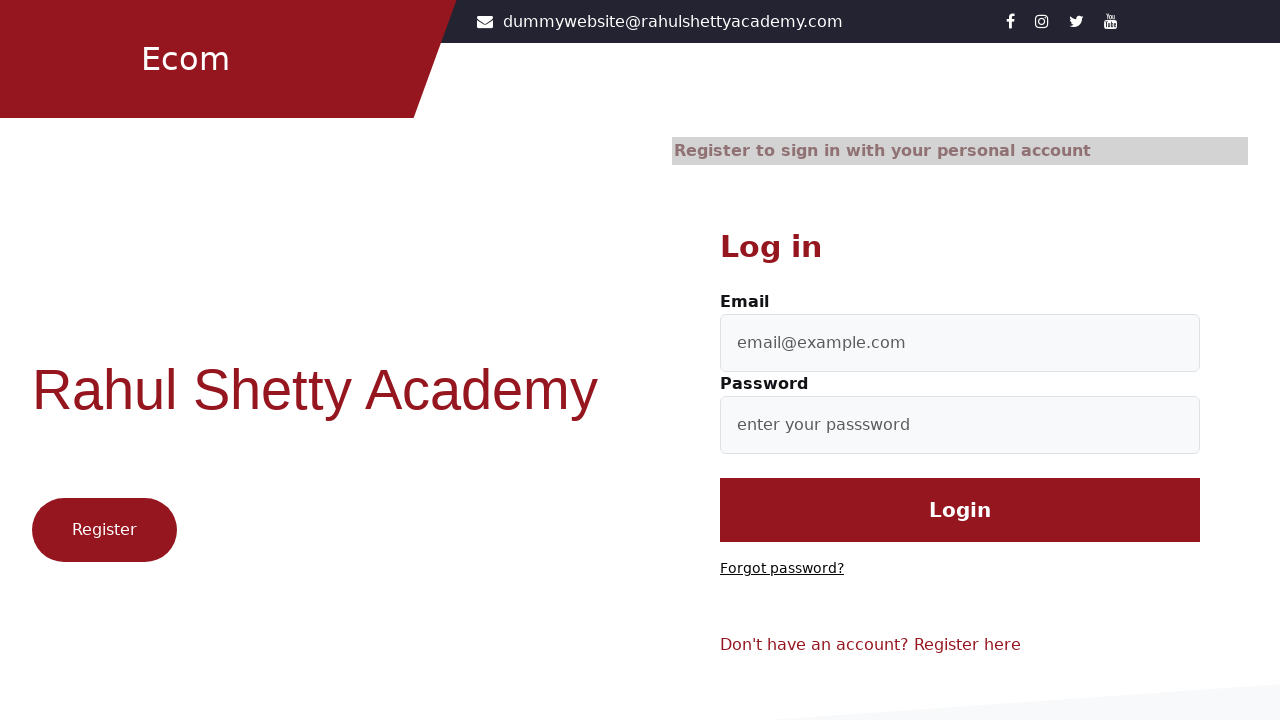

Navigated to login page at https://rahulshettyacademy.com/client
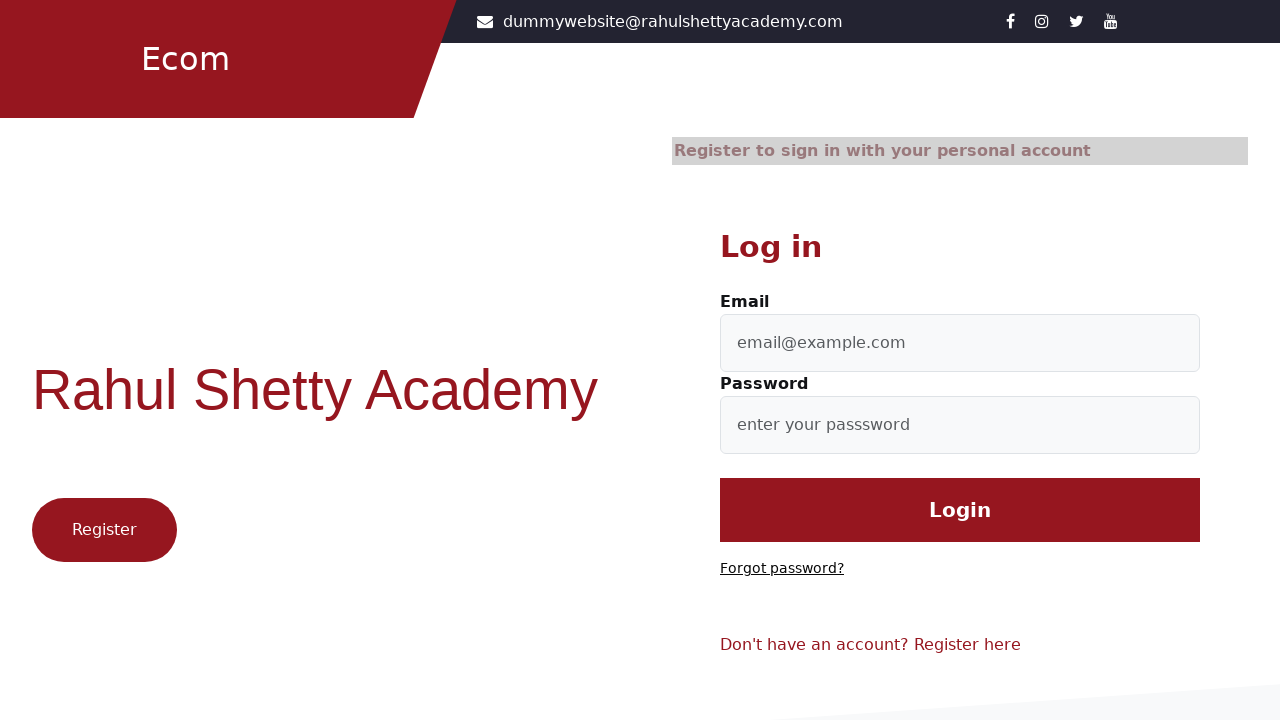

Login button became visible on the page
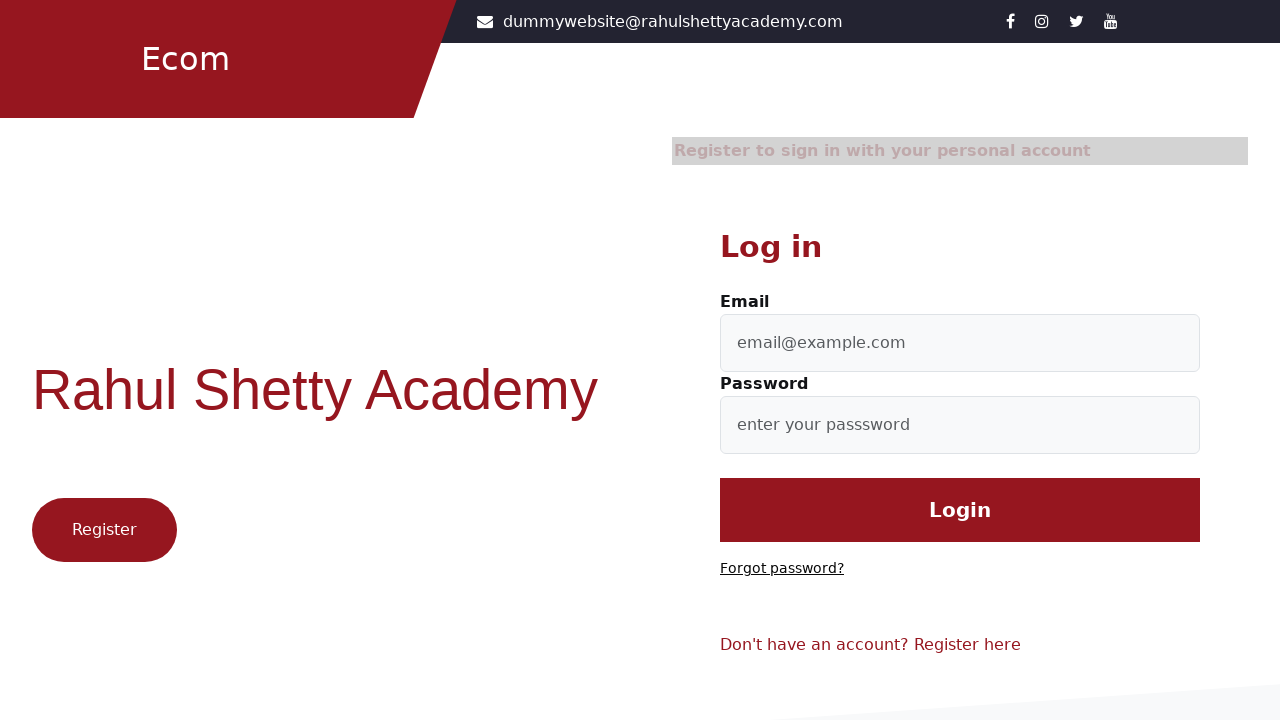

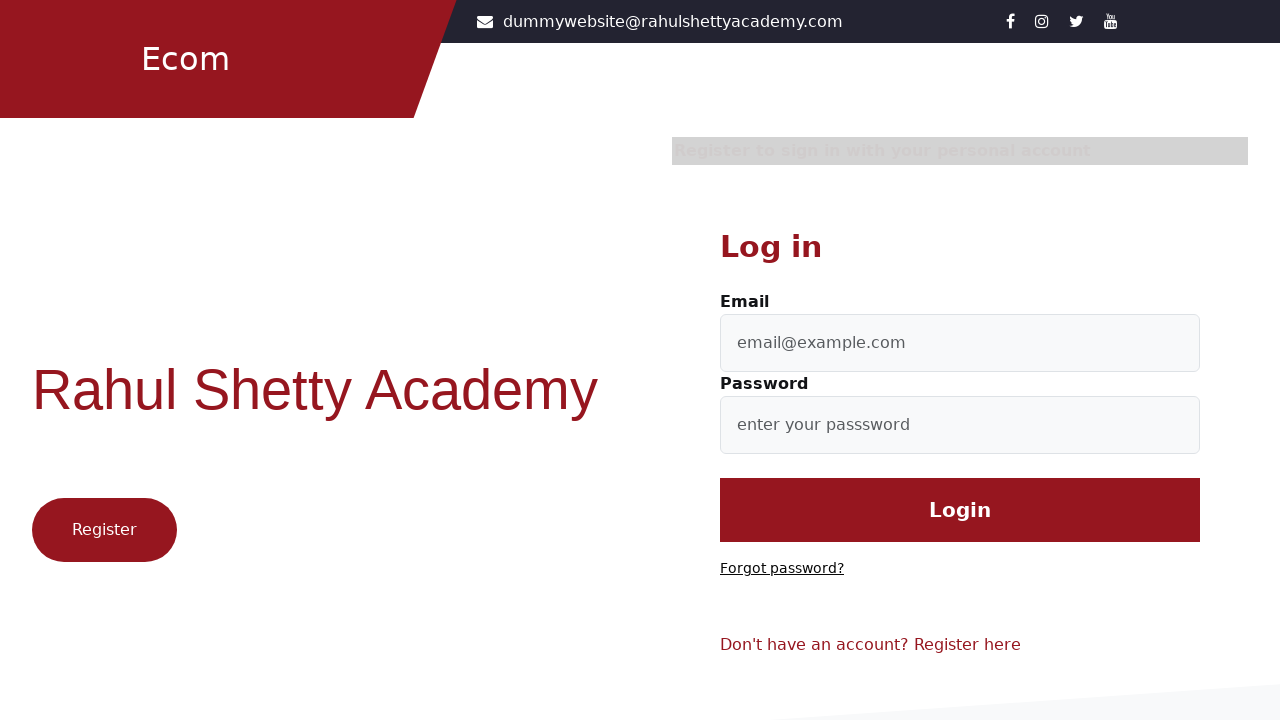